Tests an e-commerce flow by adding multiple items to cart, proceeding to checkout, and applying a promo code

Starting URL: https://rahulshettyacademy.com/seleniumPractise/

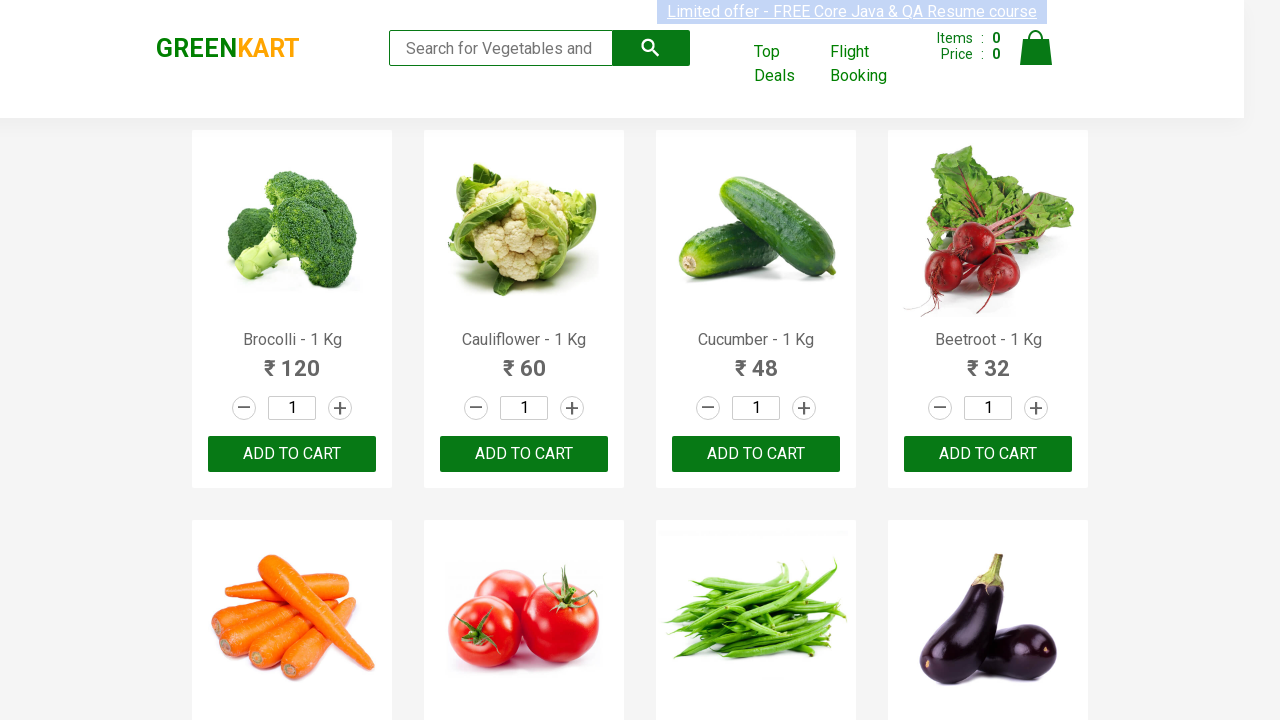

Retrieved all product names from the page
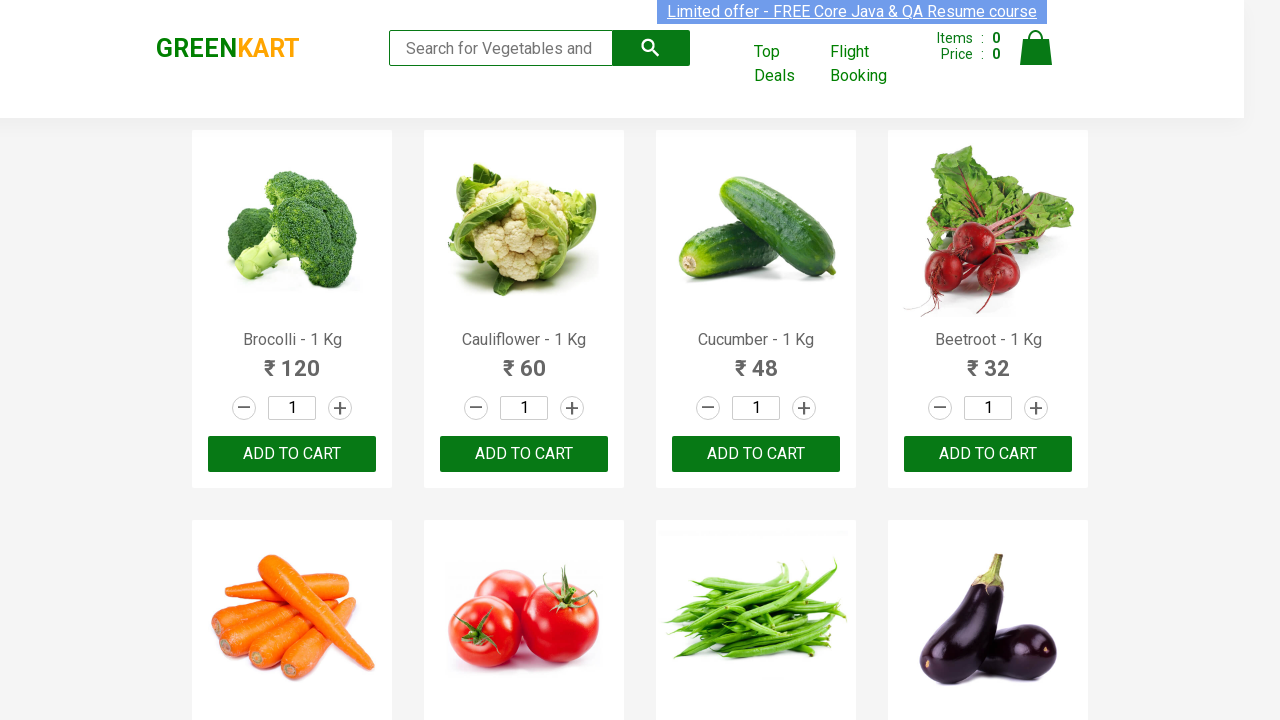

Retrieved all add to cart buttons
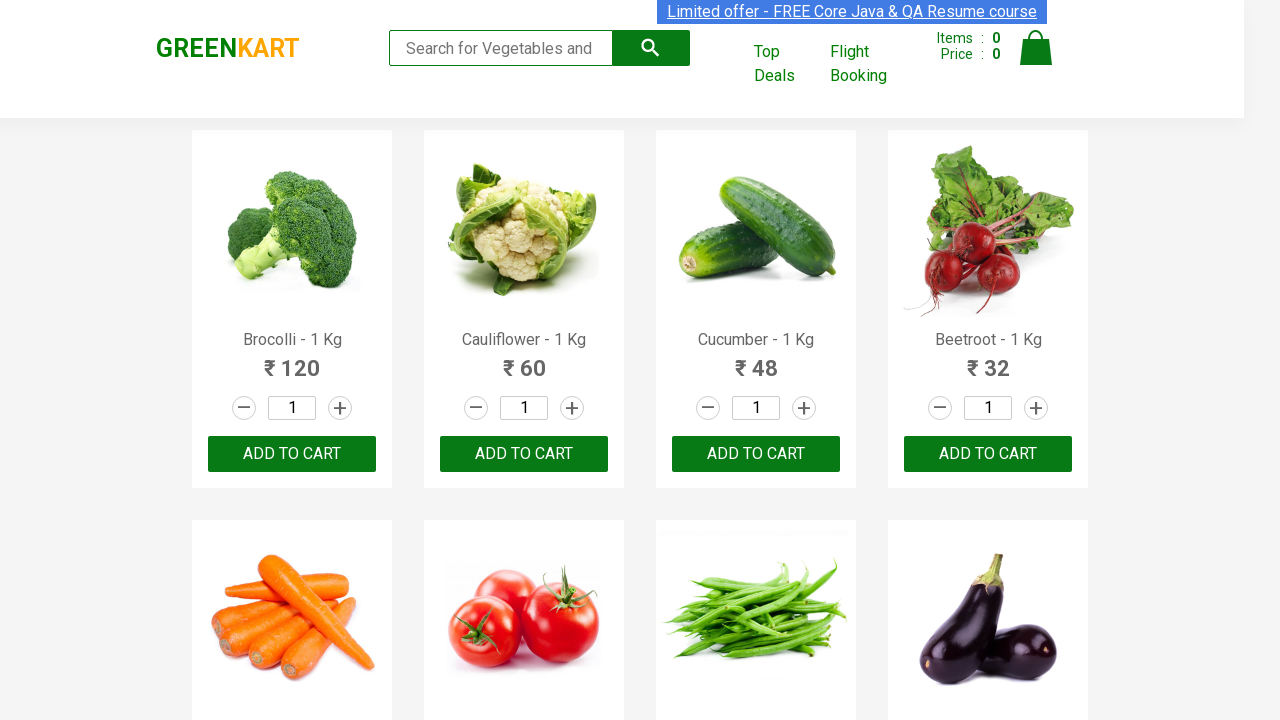

Added 'Brocolli' to cart at (292, 454) on div.product-action button >> nth=0
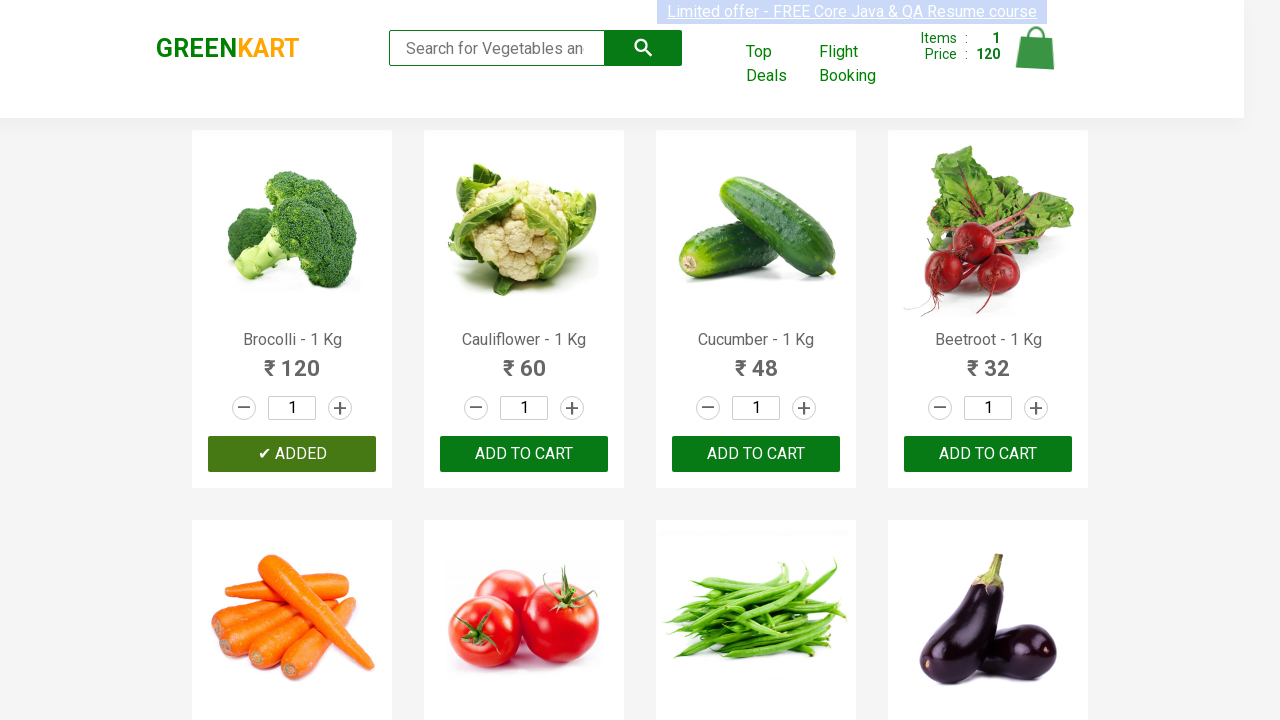

Added 'Cucumber' to cart at (756, 454) on div.product-action button >> nth=2
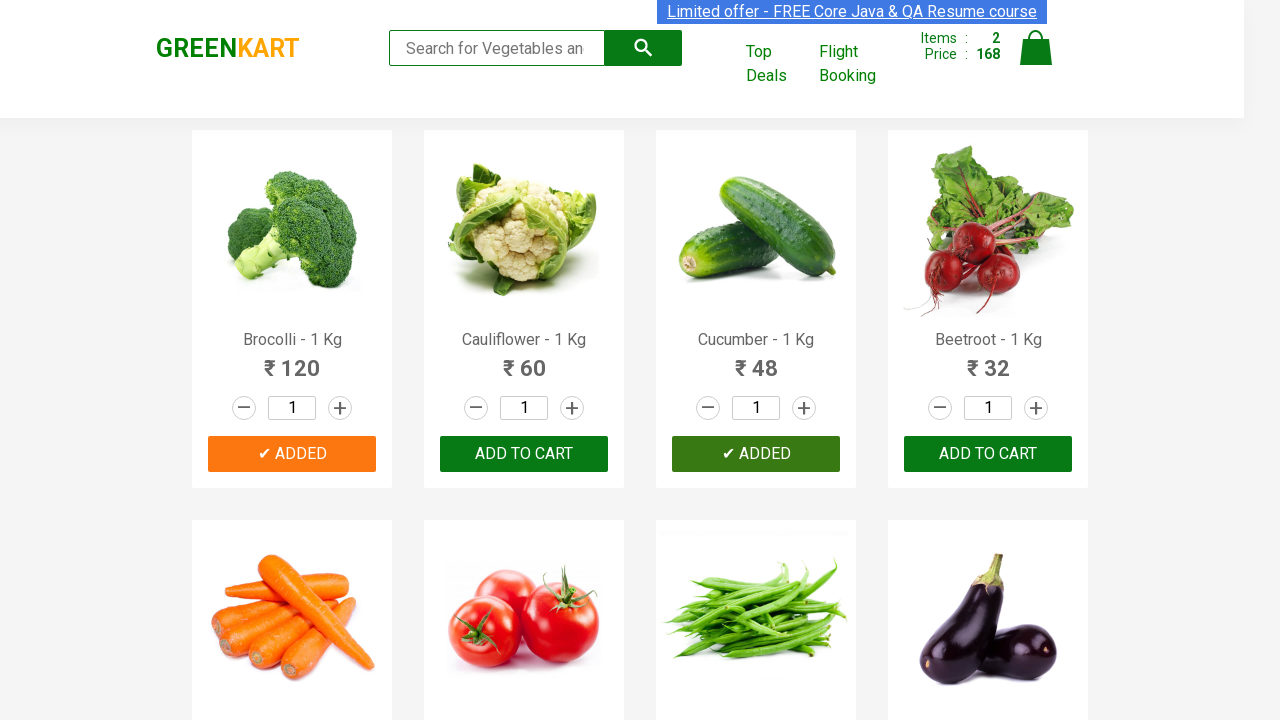

Added 'Tomato' to cart at (524, 360) on div.product-action button >> nth=5
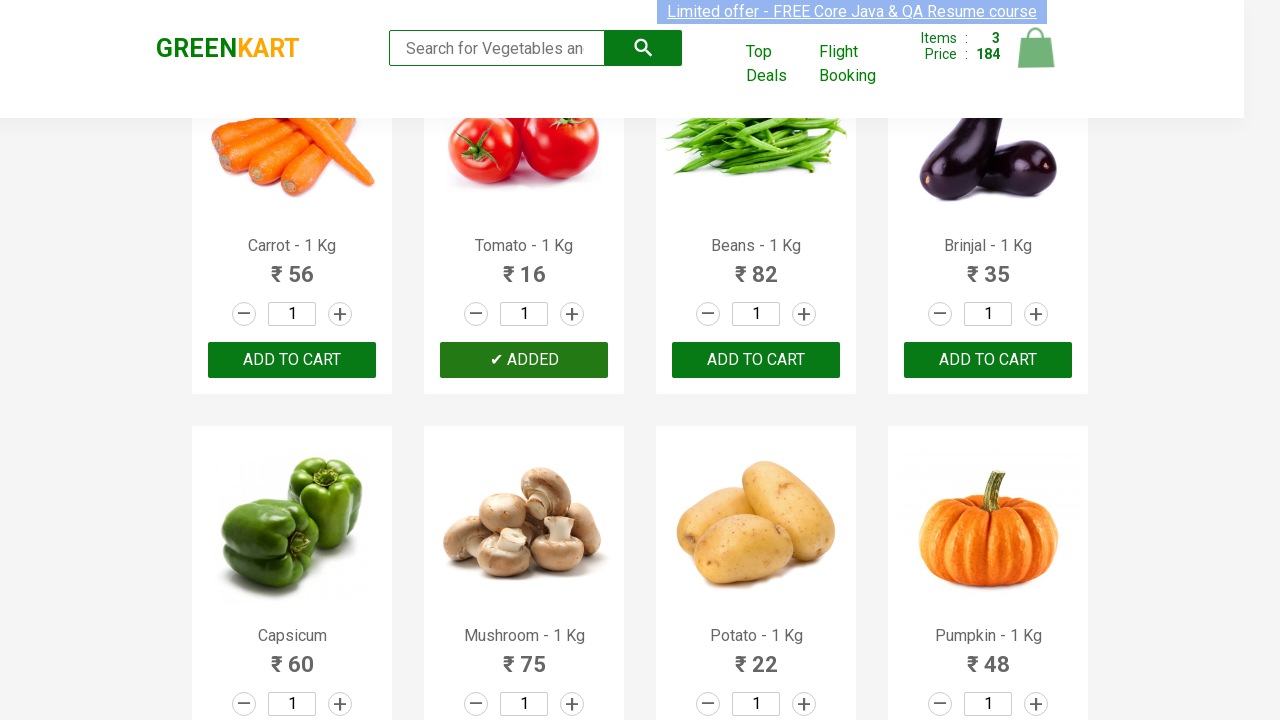

Clicked cart icon to view shopping cart at (1036, 59) on a.cart-icon
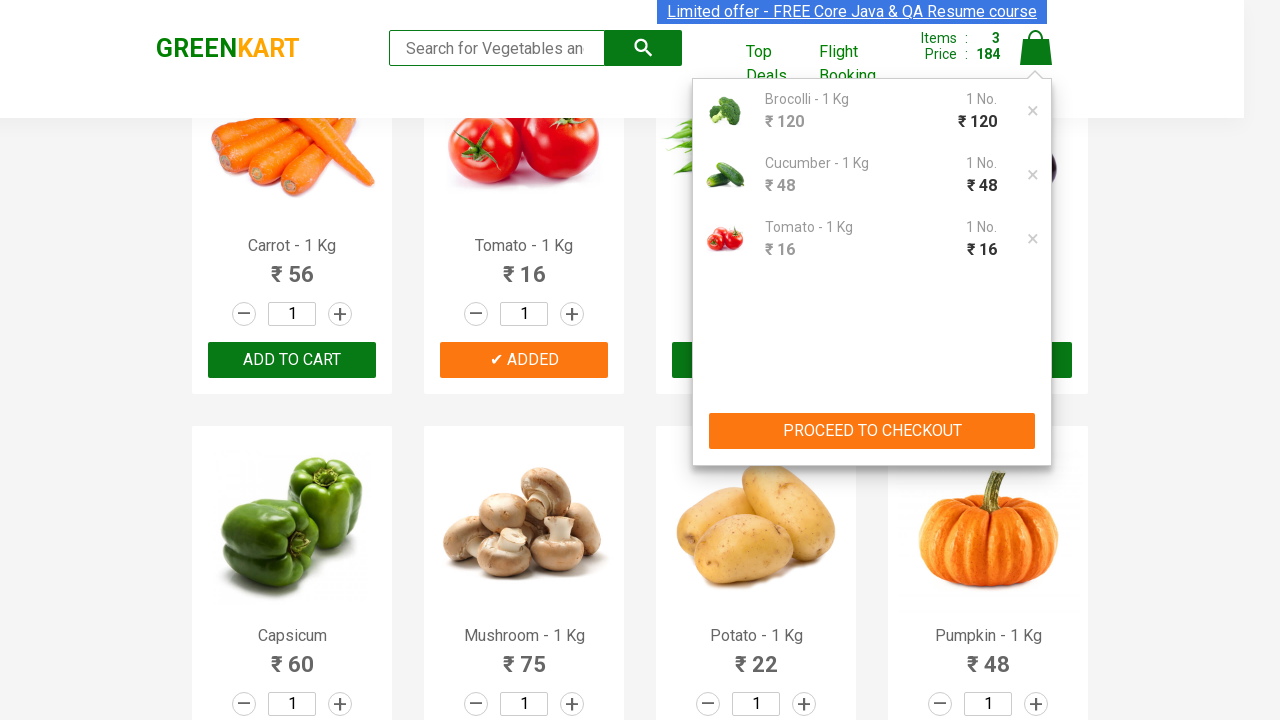

Clicked 'PROCEED TO CHECKOUT' button at (872, 431) on xpath=//button[contains(text(),'PROCEED TO CHECKOUT')]
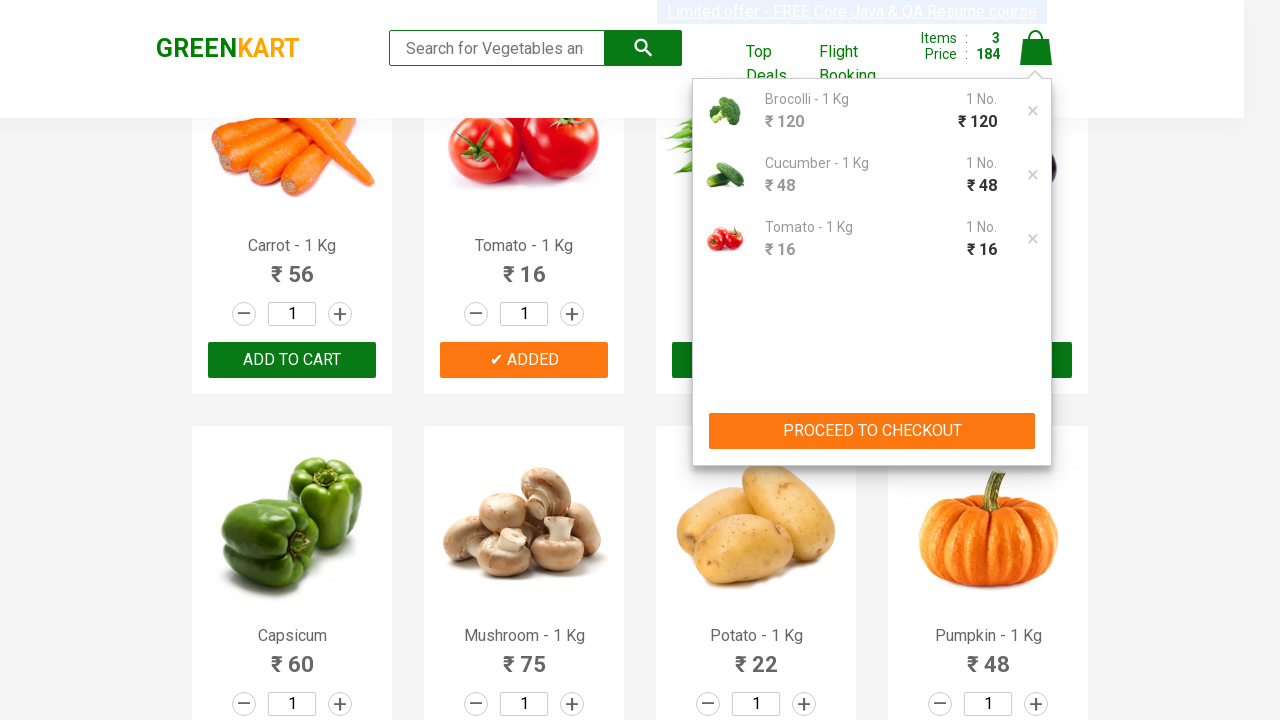

Entered promo code 'rahulshettyacademy' on input.promoCode
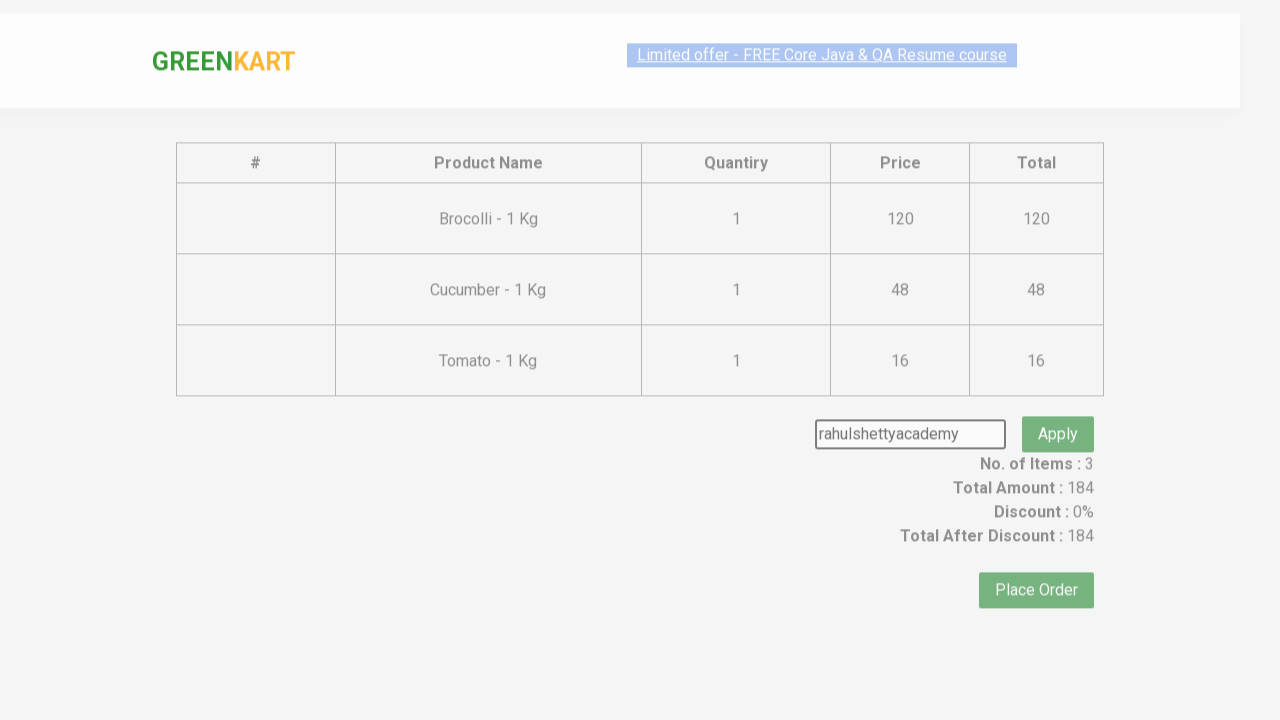

Clicked 'Apply' button to apply the promo code at (1058, 406) on button.promoBtn
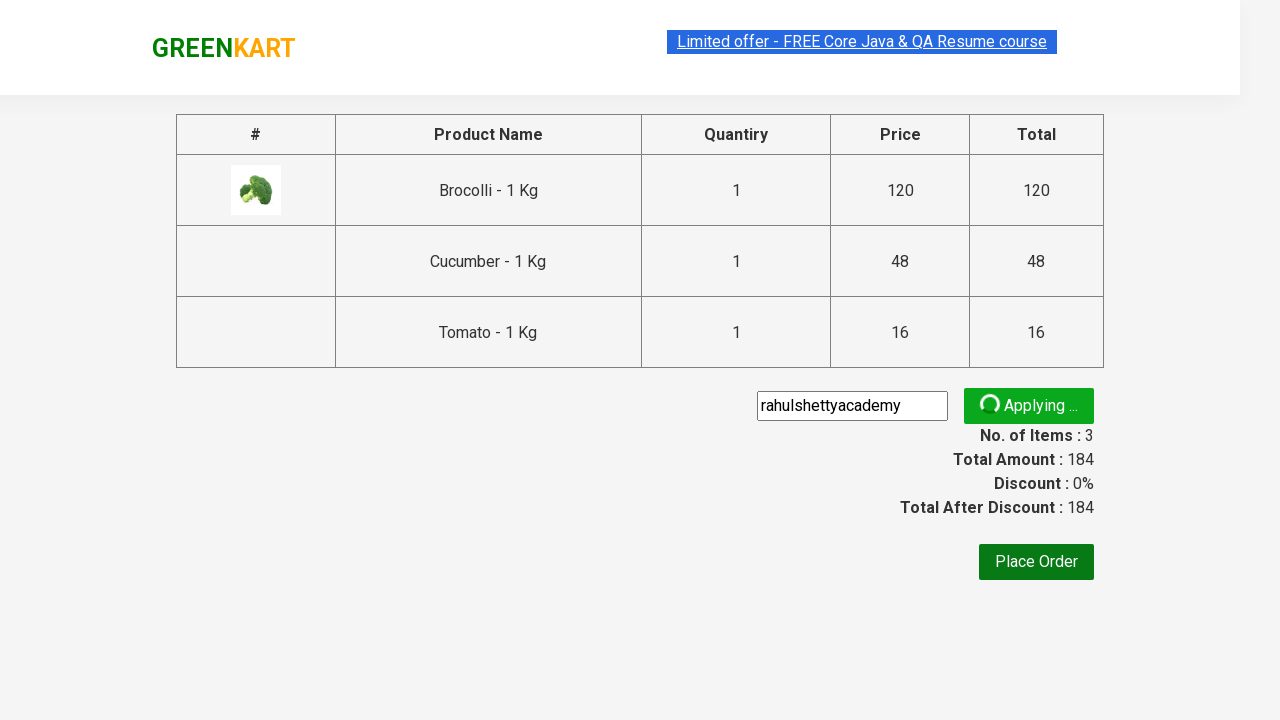

Promo code application confirmation appeared
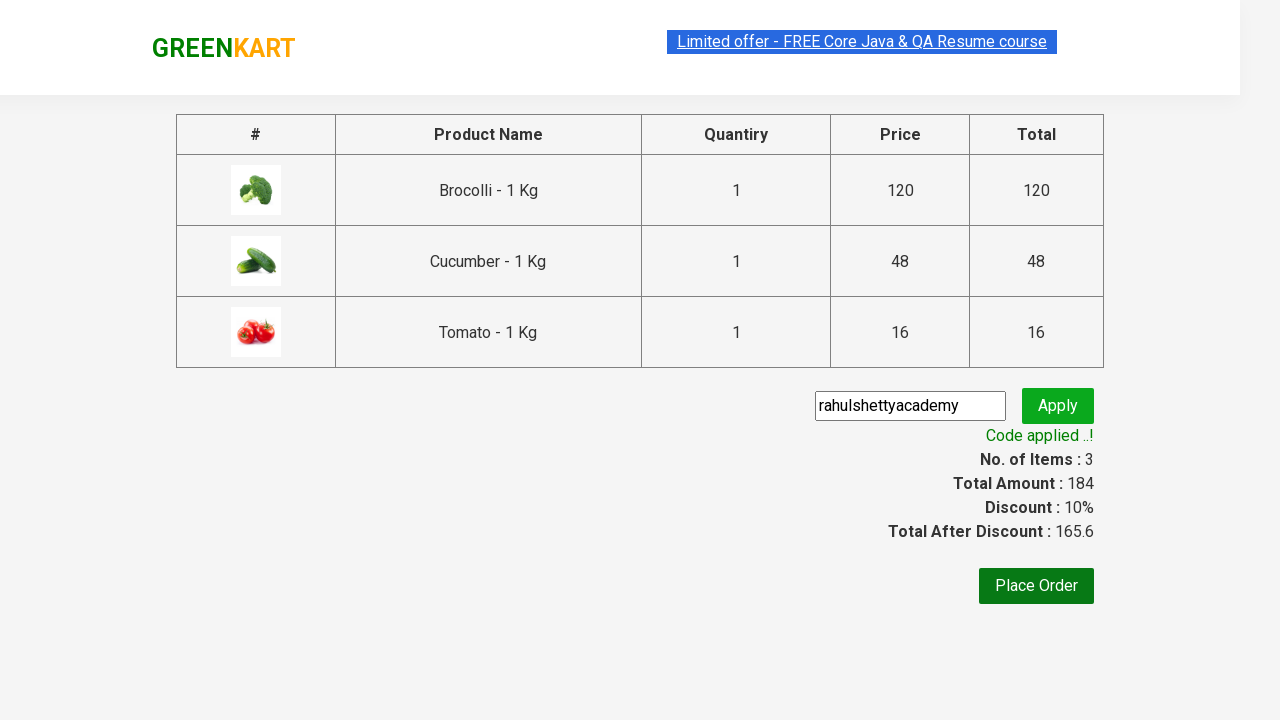

Retrieved promo confirmation message: 'Code applied ..!'
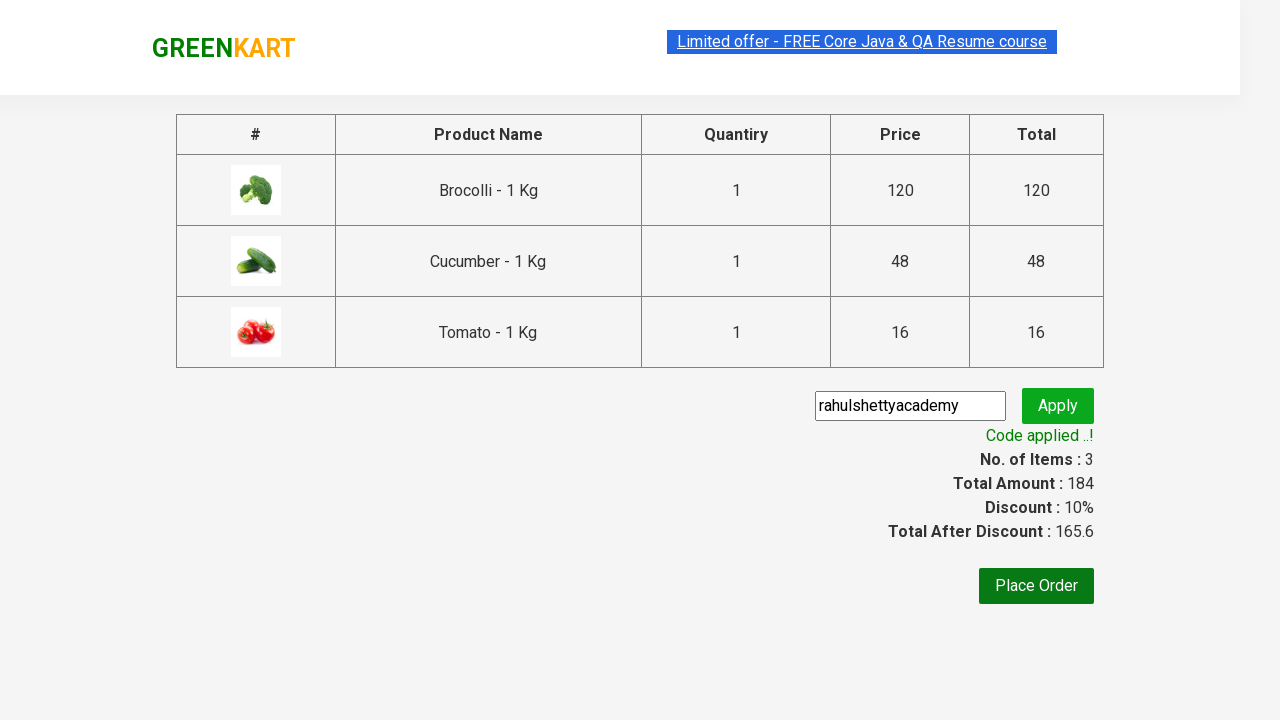

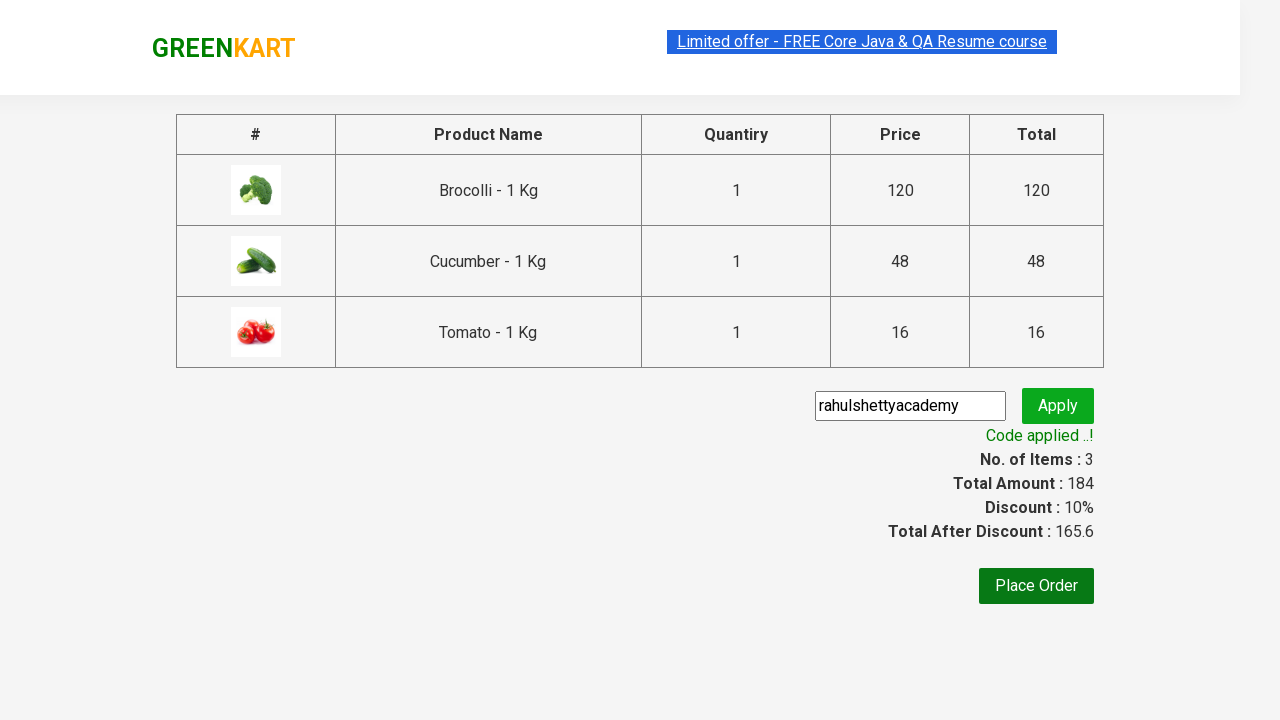